Tests right-click context menu functionality by performing a right-click action, selecting a menu option, and handling the resulting alert

Starting URL: http://swisnl.github.io/jQuery-contextMenu/demo.html

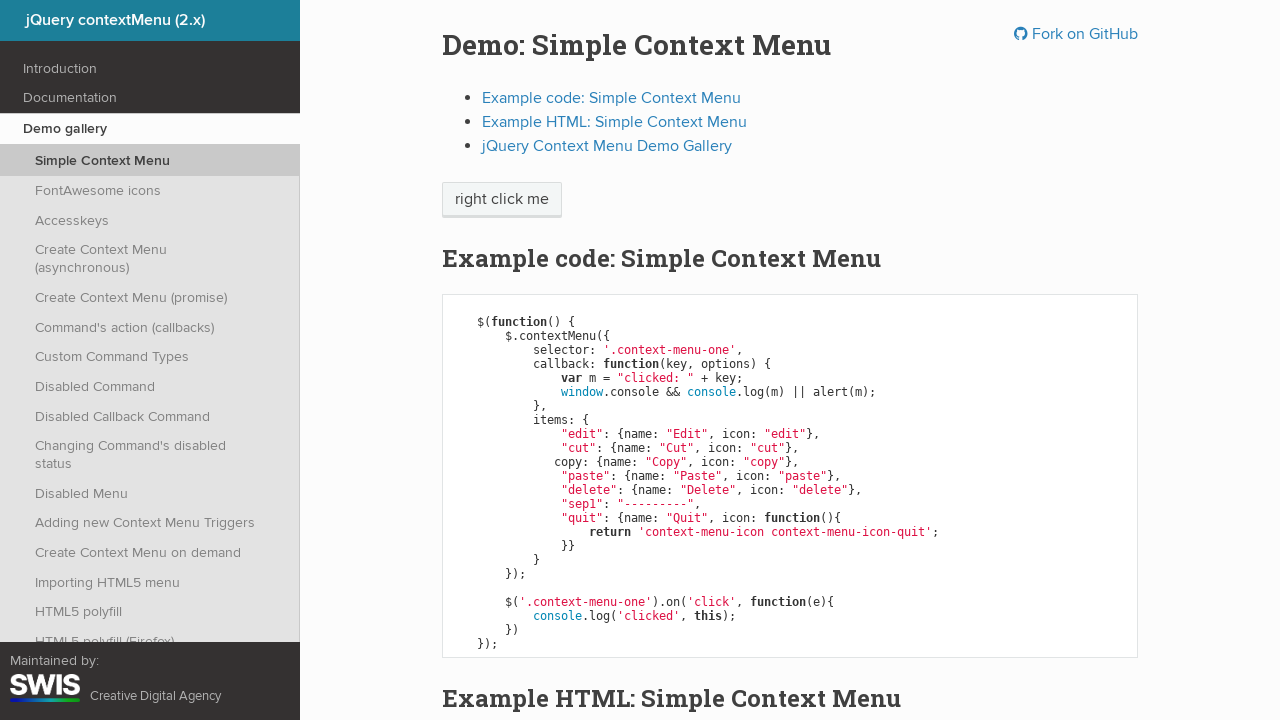

Located button element for right-click
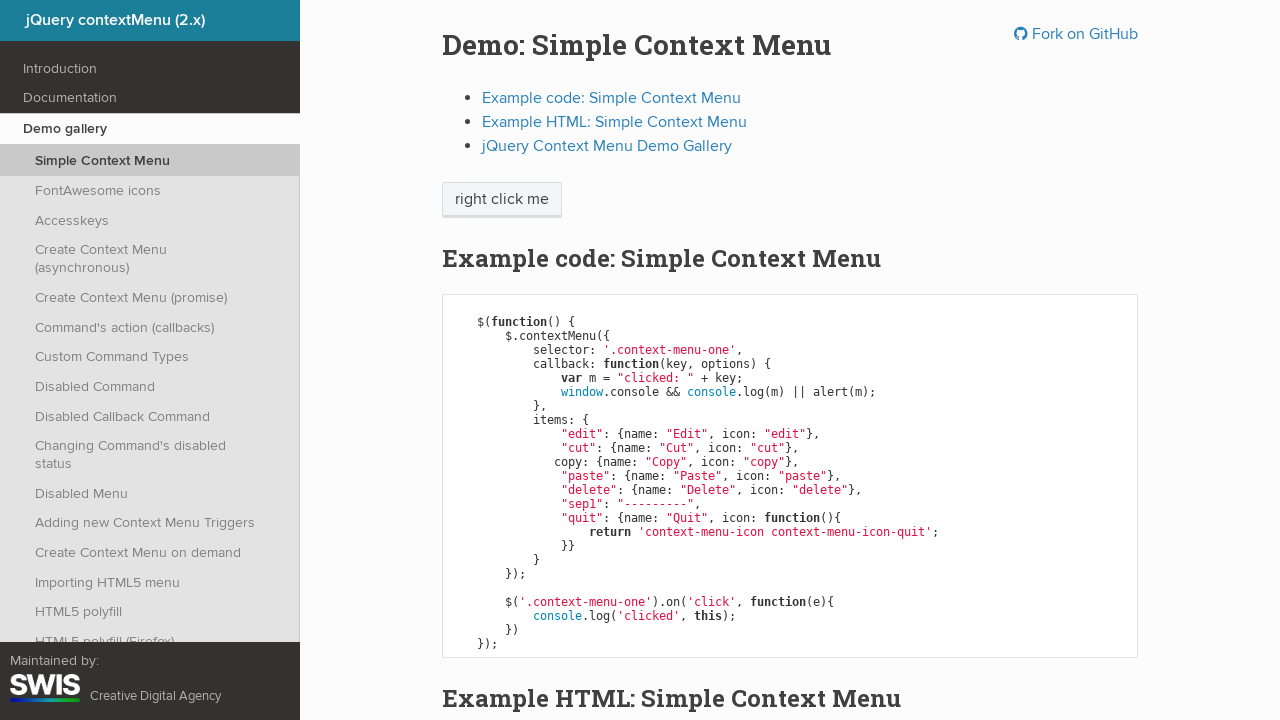

Performed right-click on button element at (502, 200) on xpath=/html/body/div/section/div/div/div/p/span
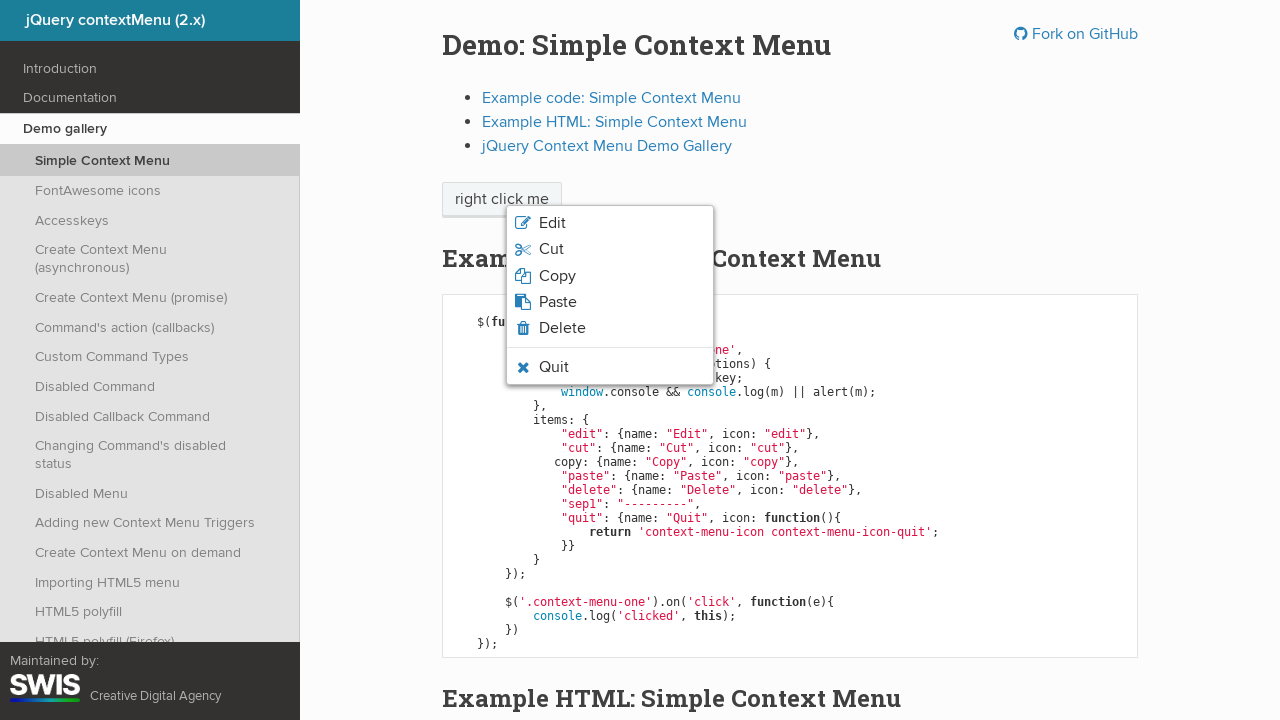

Clicked third option in context menu at (557, 276) on xpath=/html/body/ul/li[3]/span
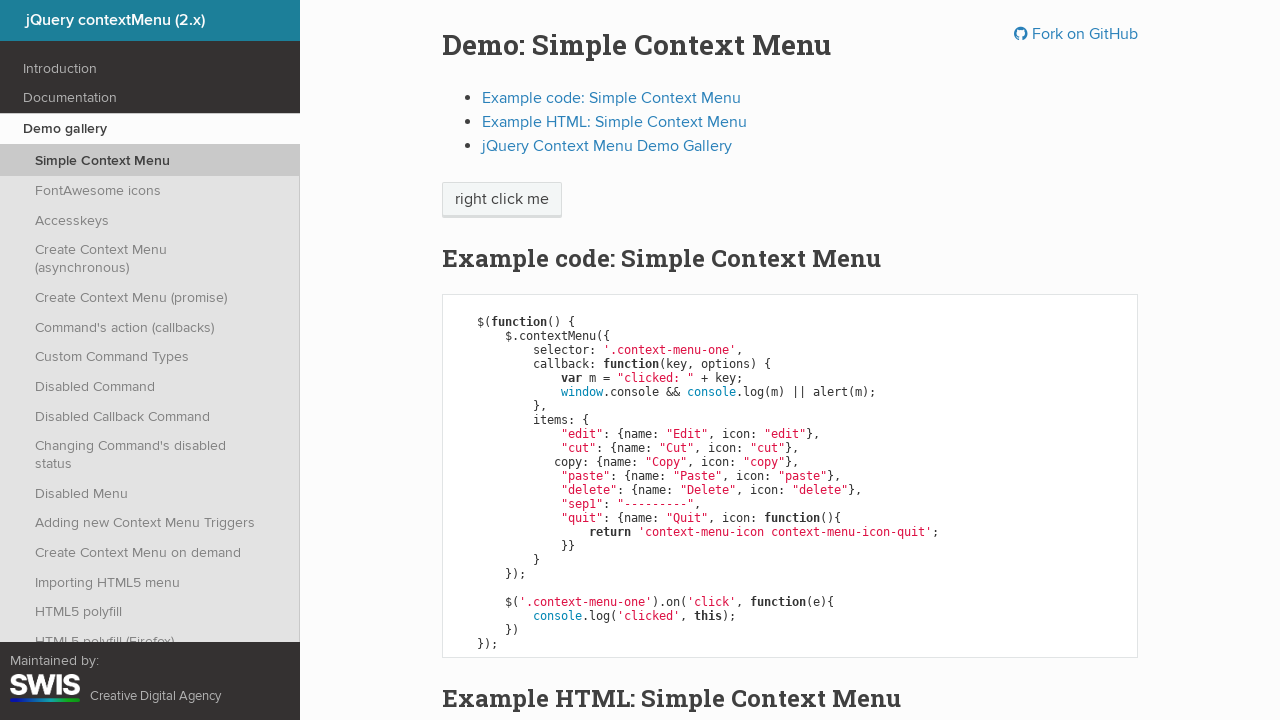

Set up alert dialog handler to accept dialogs
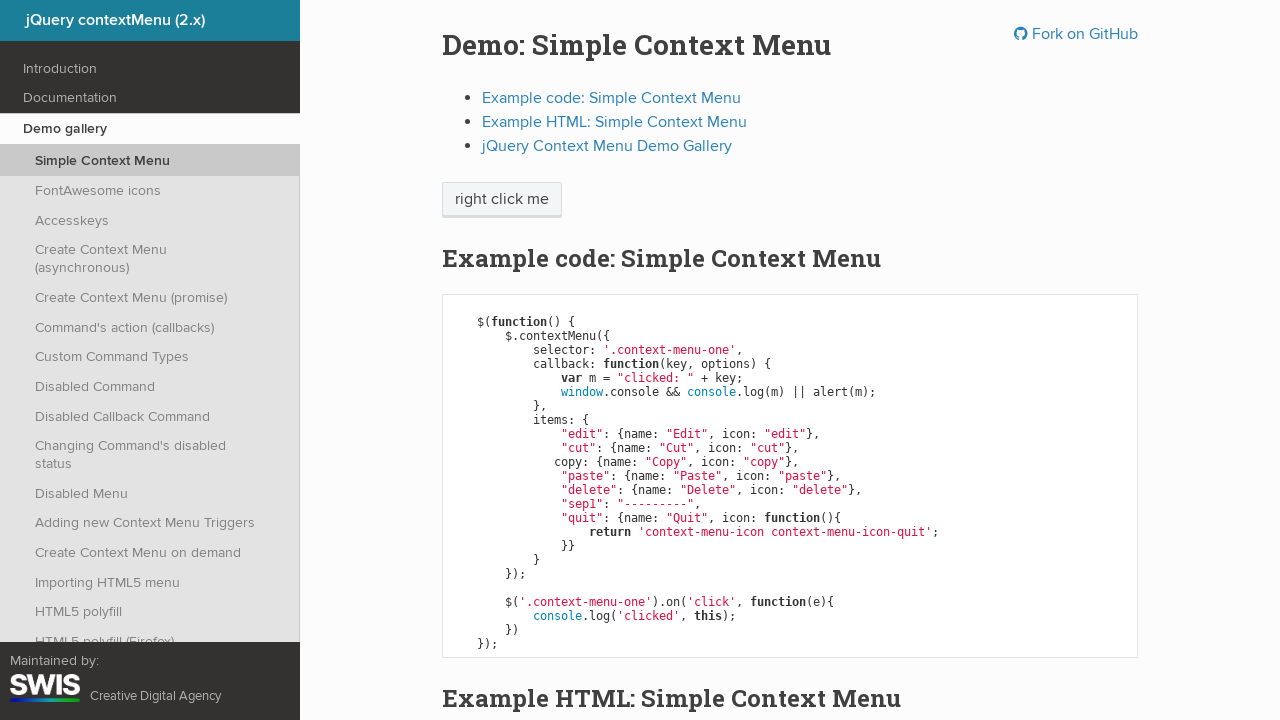

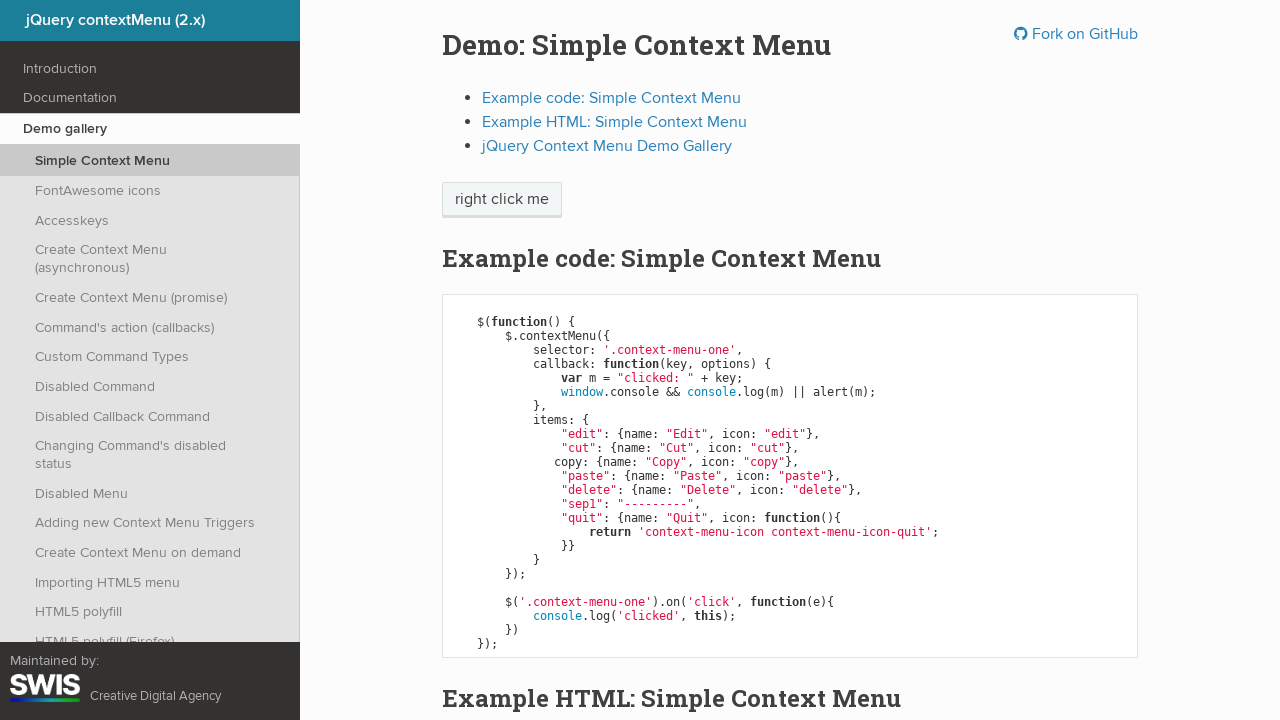